Navigates to a page with a large table and highlights a specific element by applying a red dashed border style, then reverts the style after a short duration.

Starting URL: http://the-internet.herokuapp.com/large

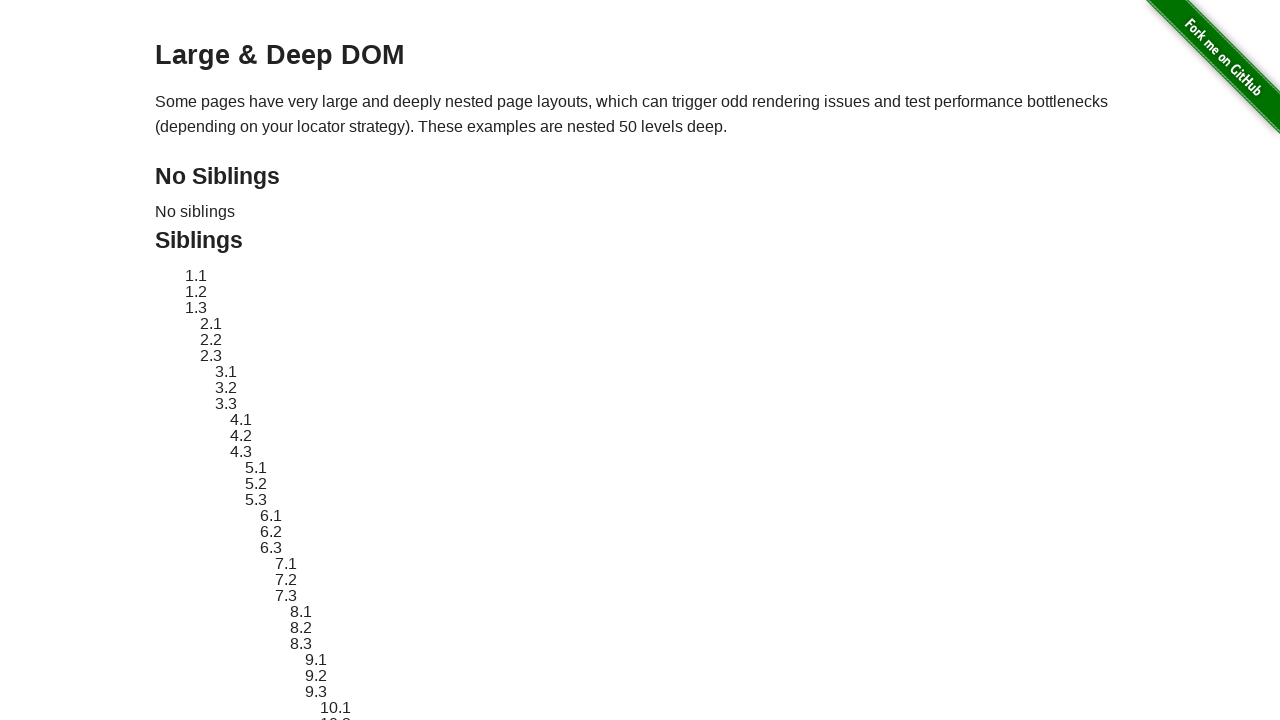

Navigated to large table page
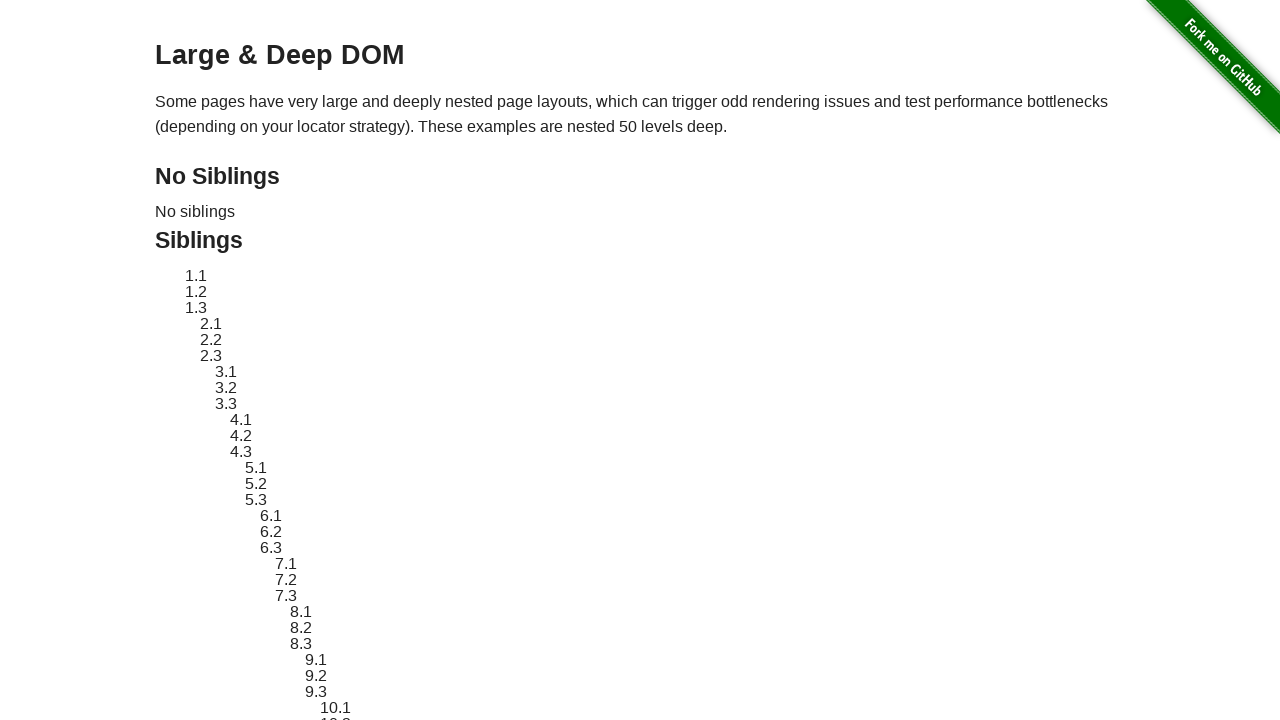

Target element #sibling-2.3 is visible
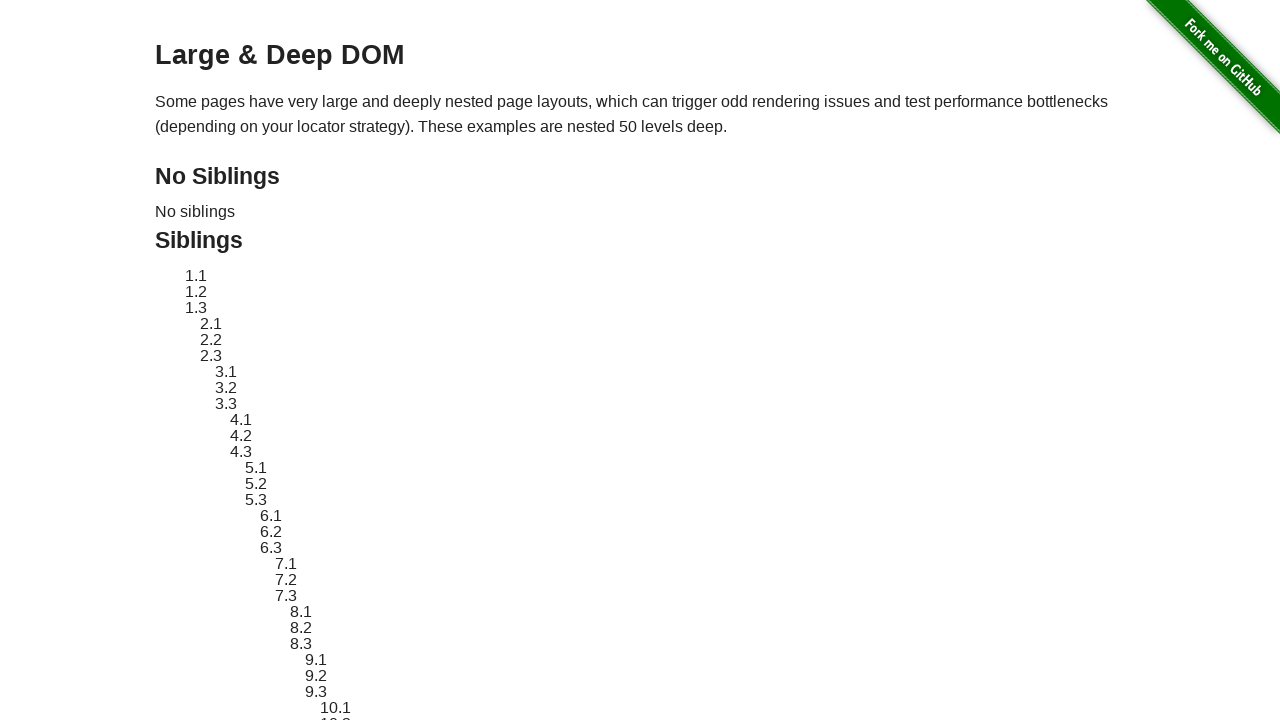

Located target element #sibling-2.3
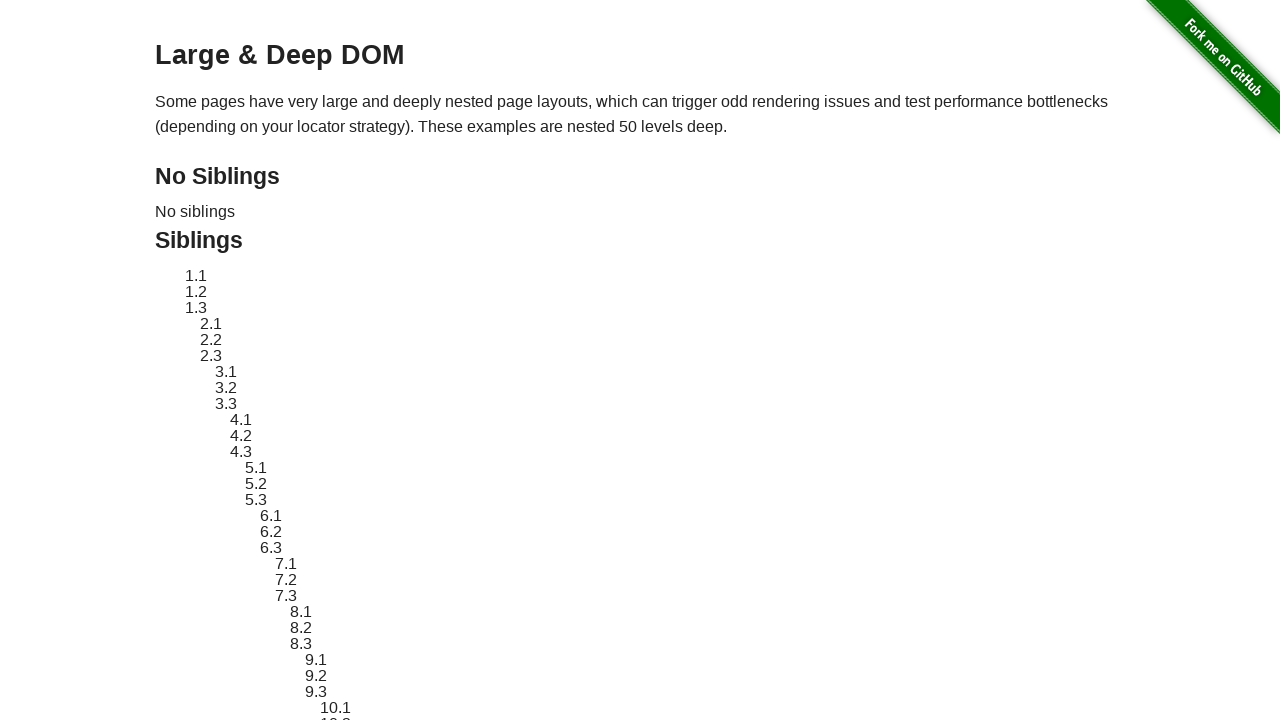

Retrieved original style attribute
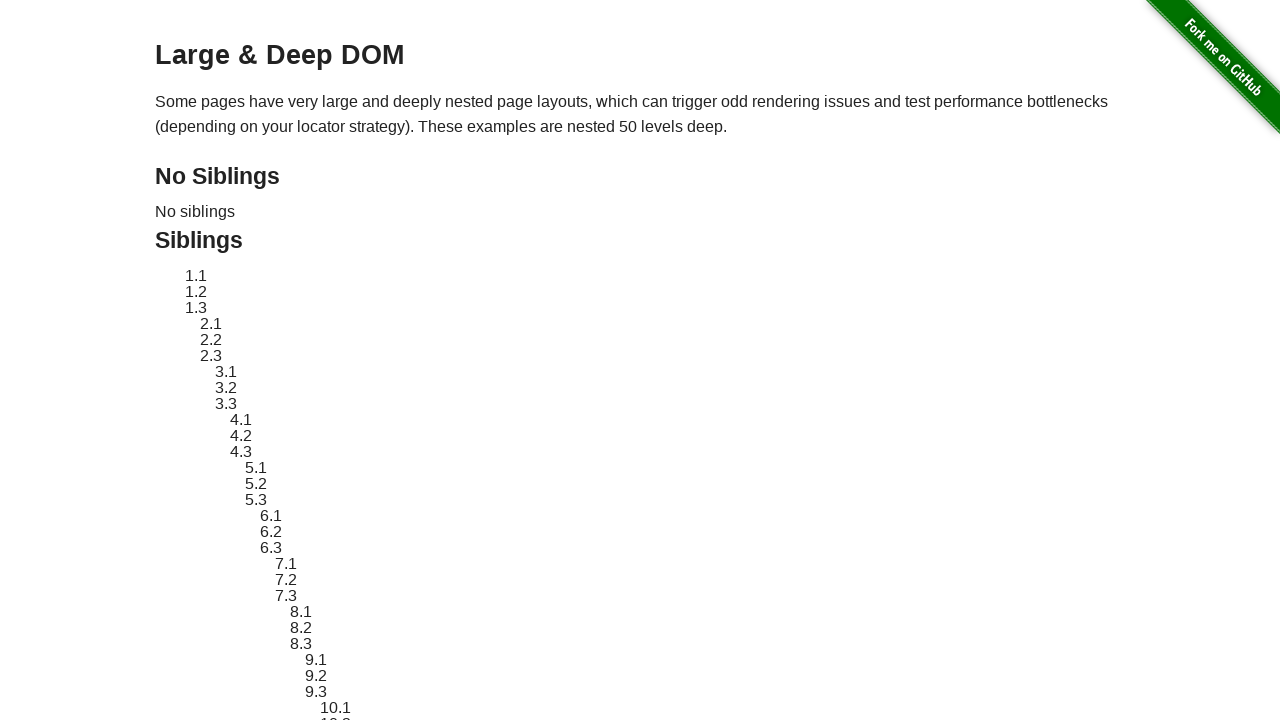

Applied red dashed border highlight style to target element
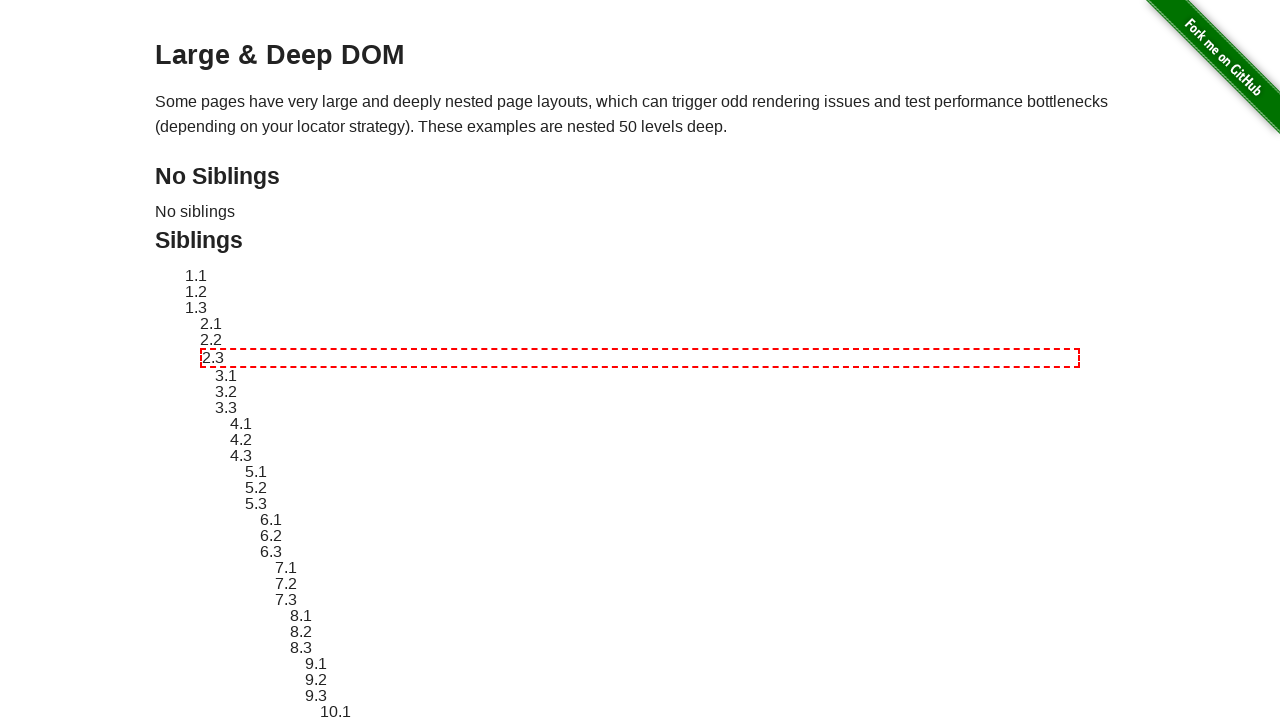

Waited 2 seconds to display highlight effect
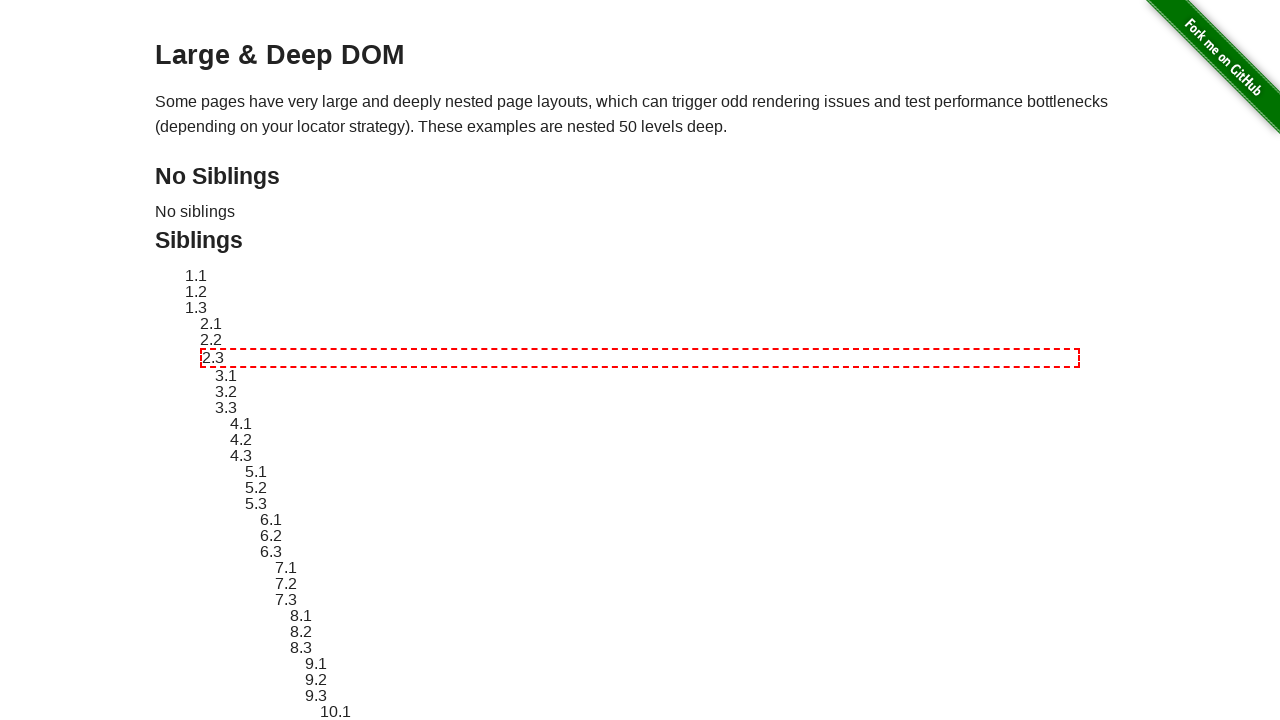

Reverted target element style to original
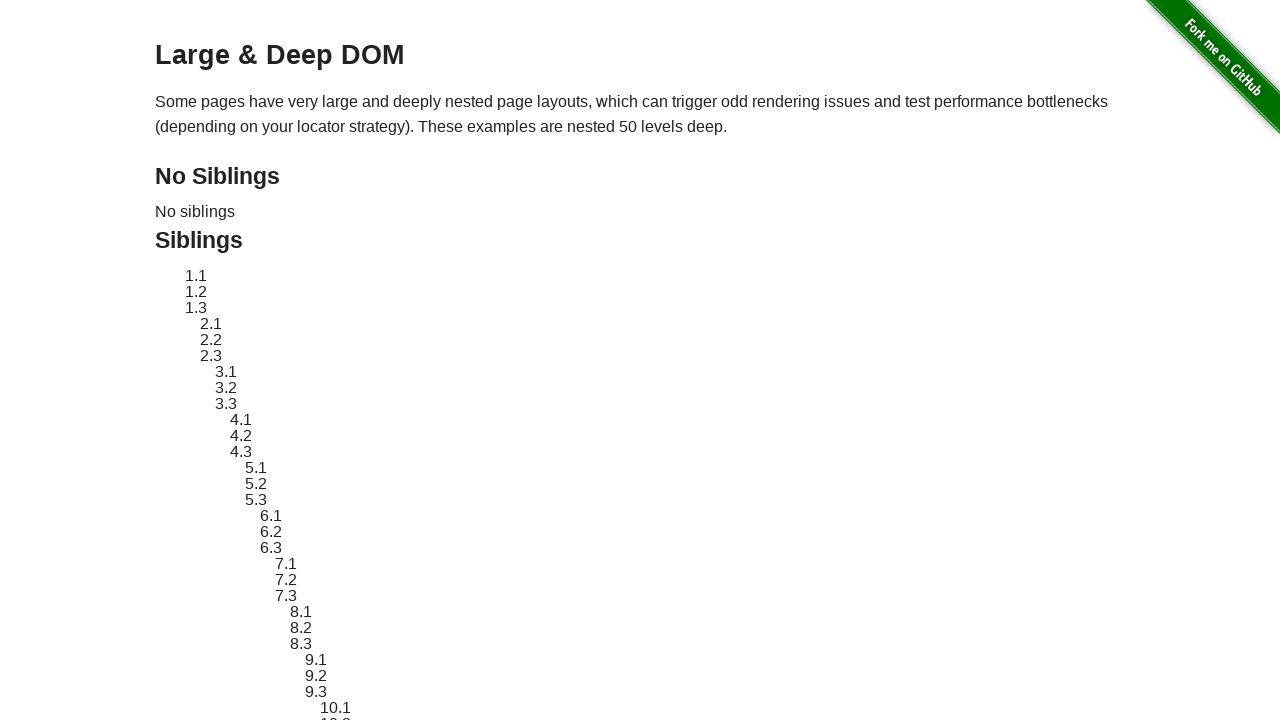

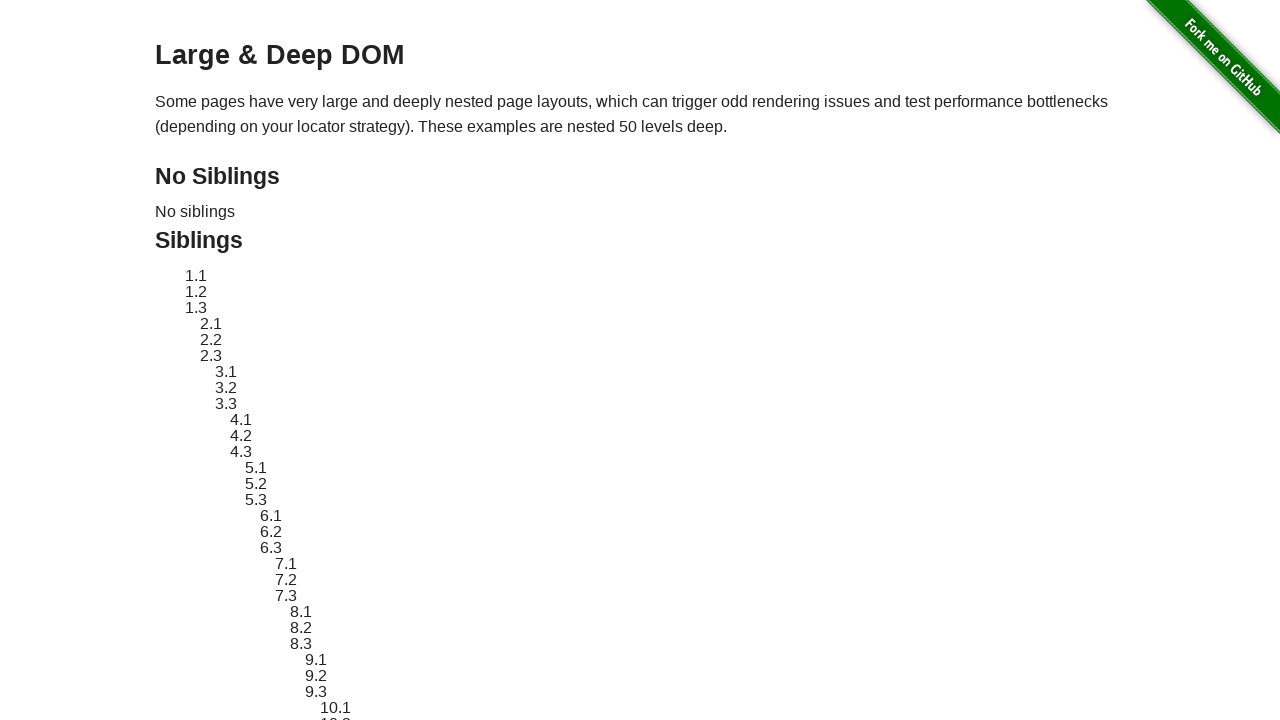